Tests JavaScript alert handling by clicking a button that triggers an alert and then accepting the alert dialog.

Starting URL: http://demo.automationtesting.in/Alerts.html

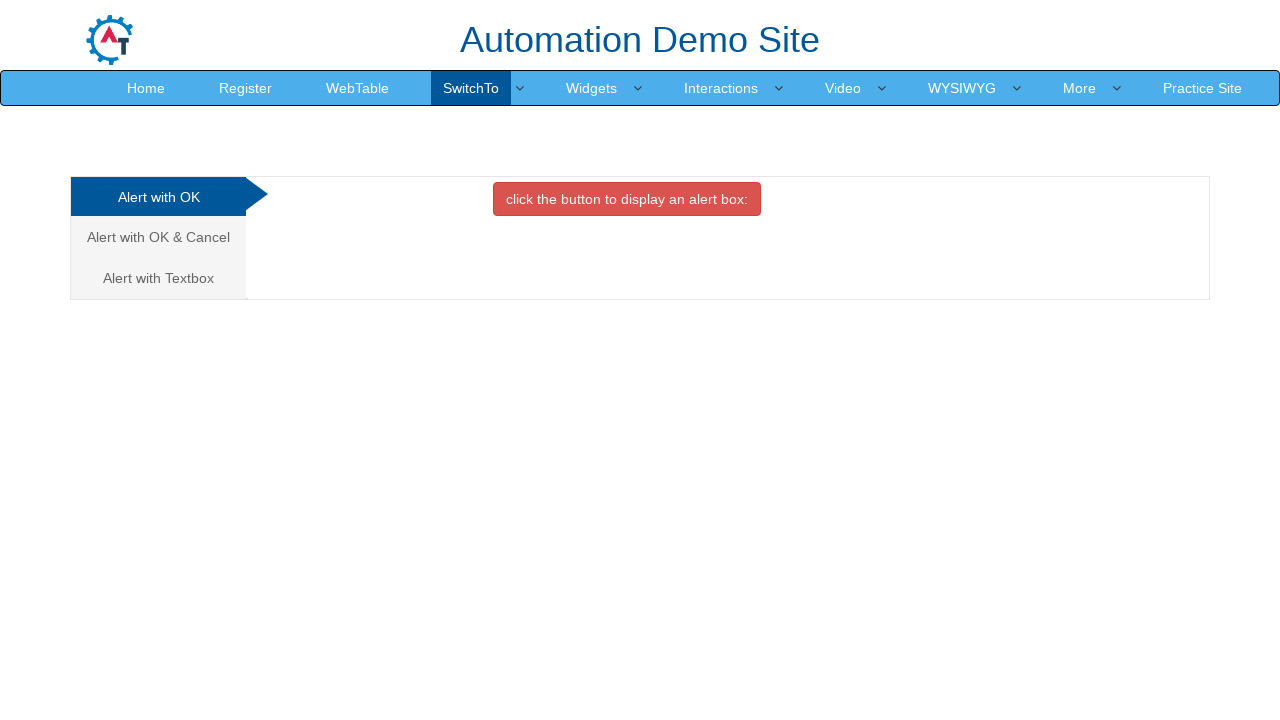

Set up dialog handler to accept alerts
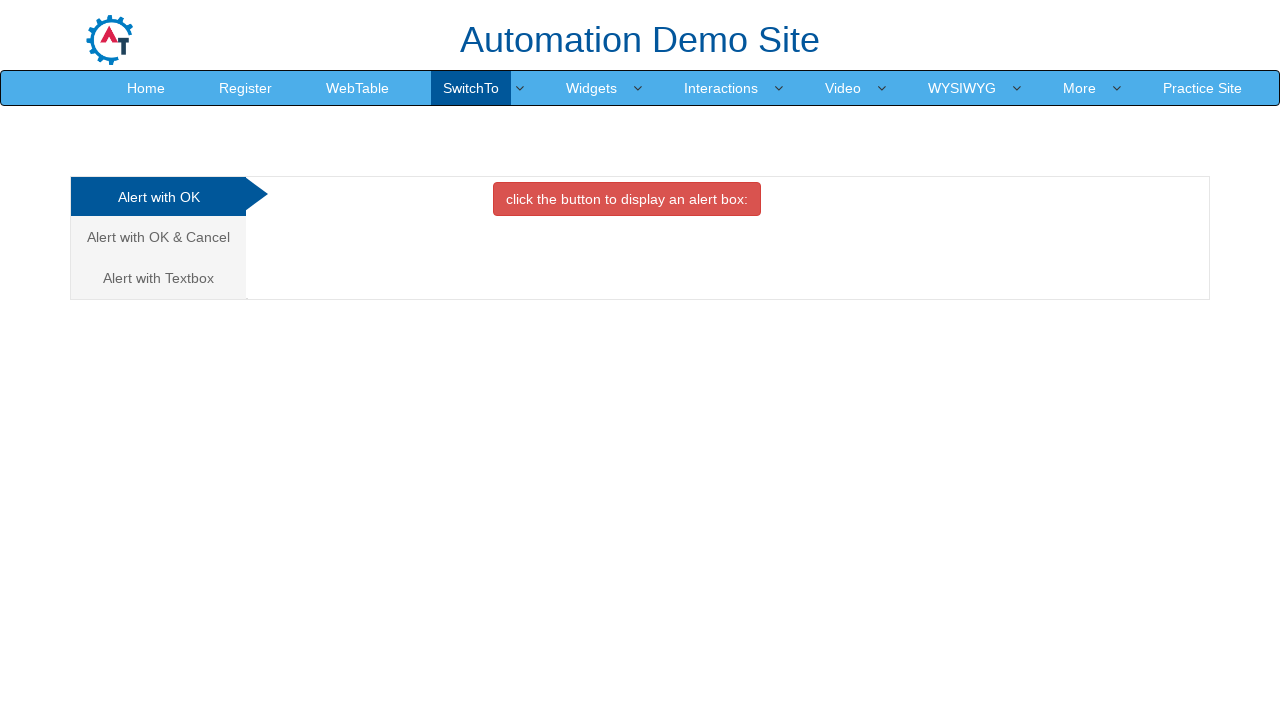

Clicked the danger button to trigger the alert at (627, 199) on button.btn.btn-danger
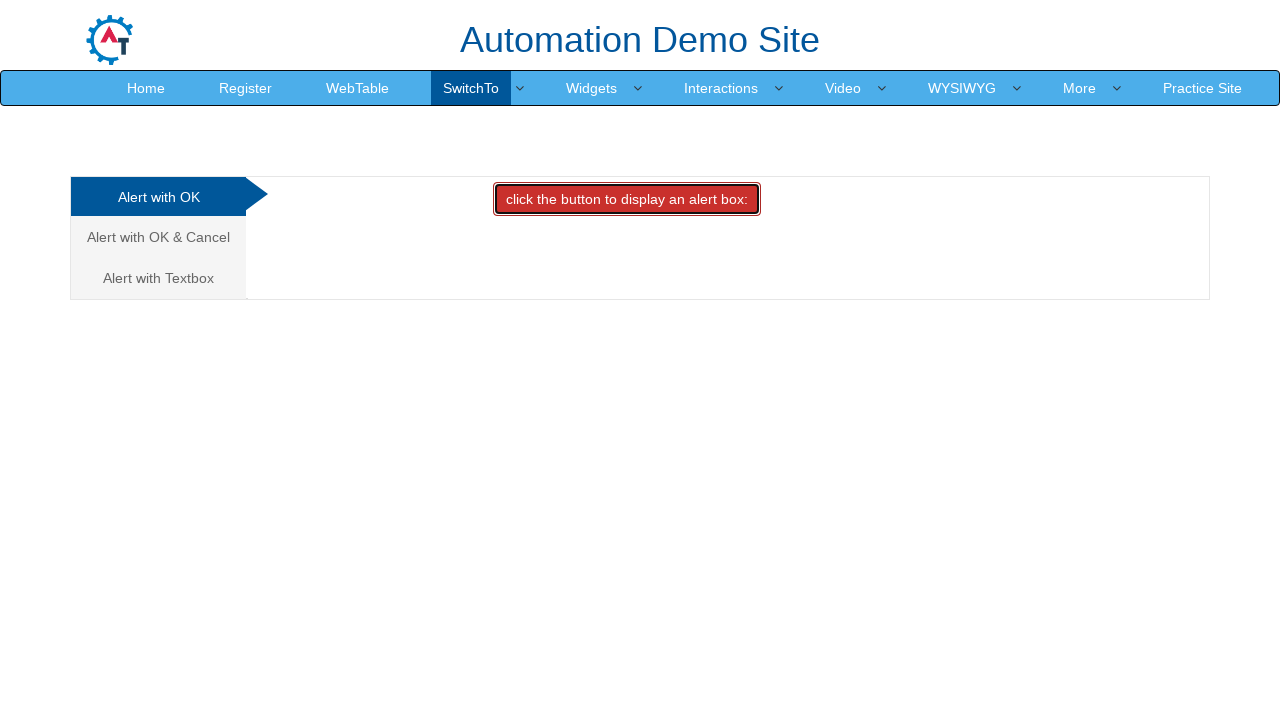

Waited 500ms for alert to be handled
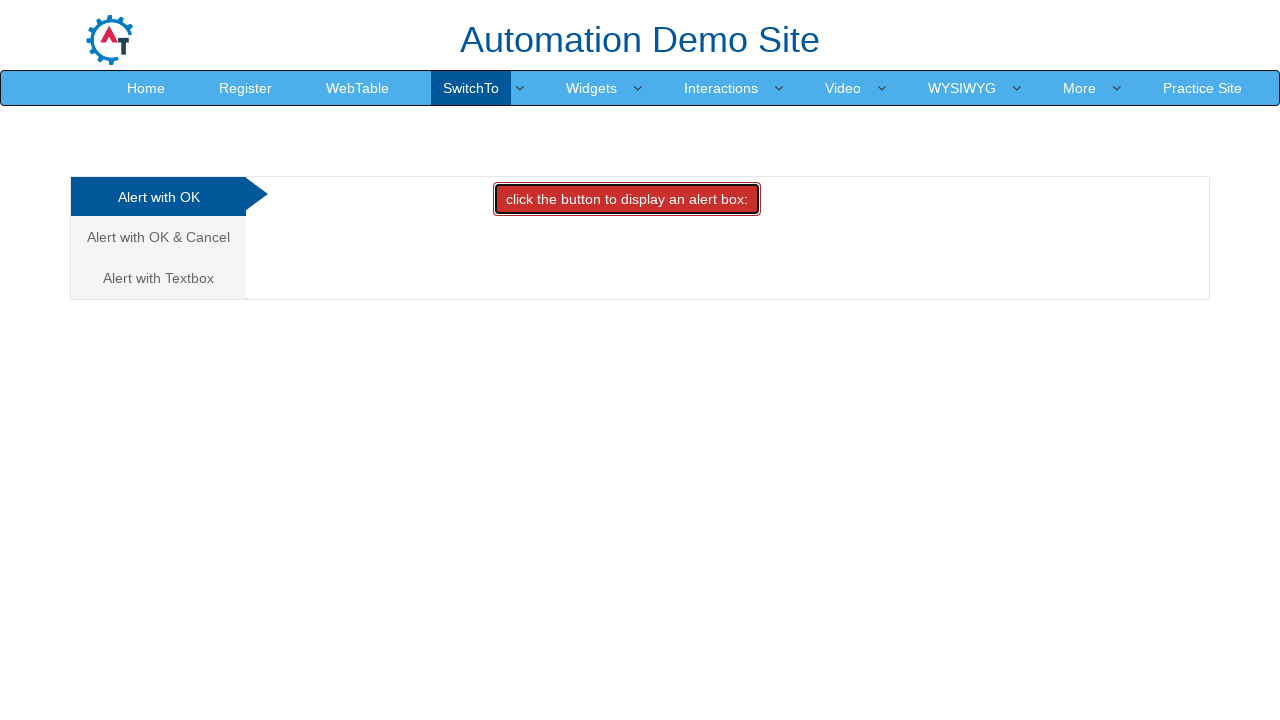

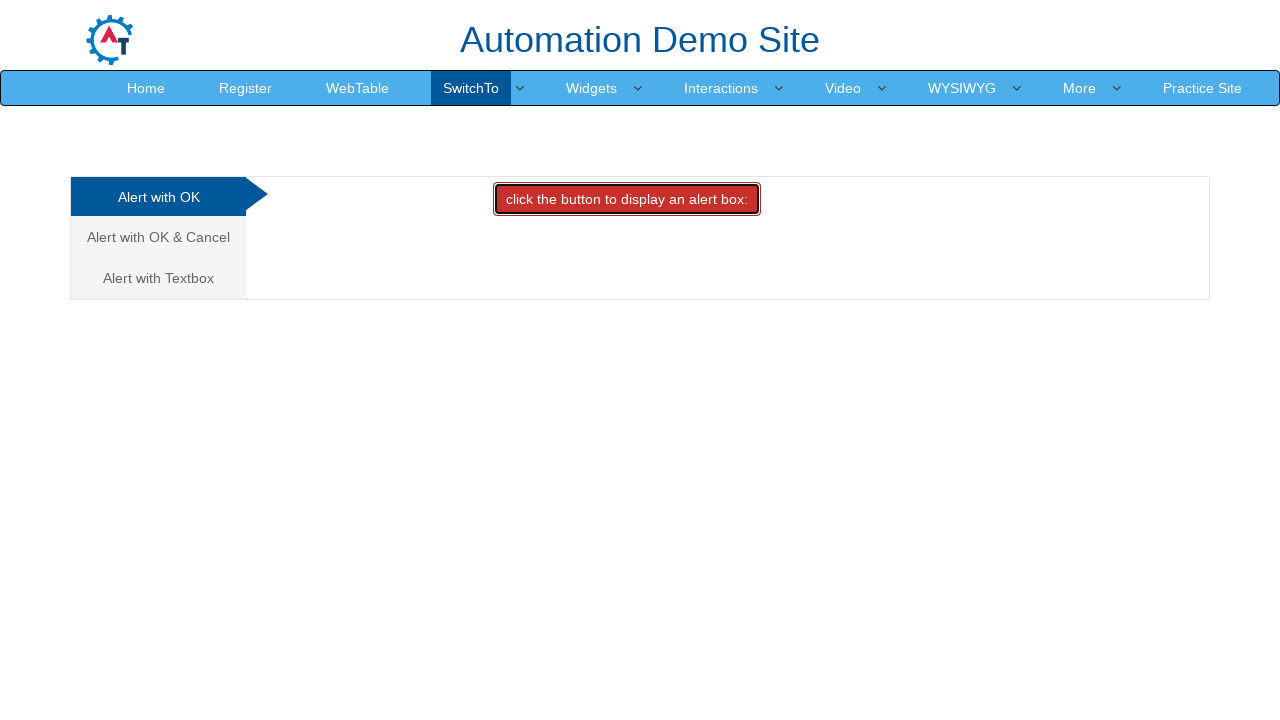